Tests selecting an option from a dropdown list by iterating through options and clicking the one with matching text, then verifies the selection was made correctly.

Starting URL: https://the-internet.herokuapp.com/dropdown

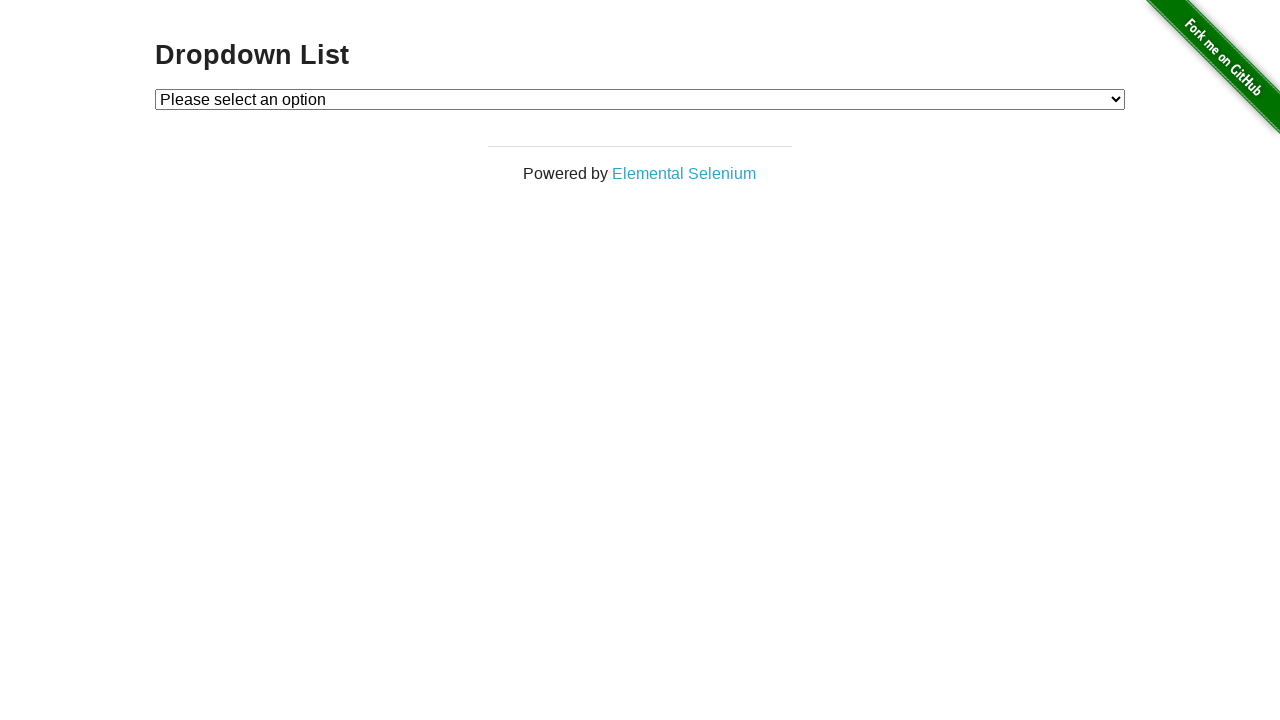

Navigated to dropdown example page
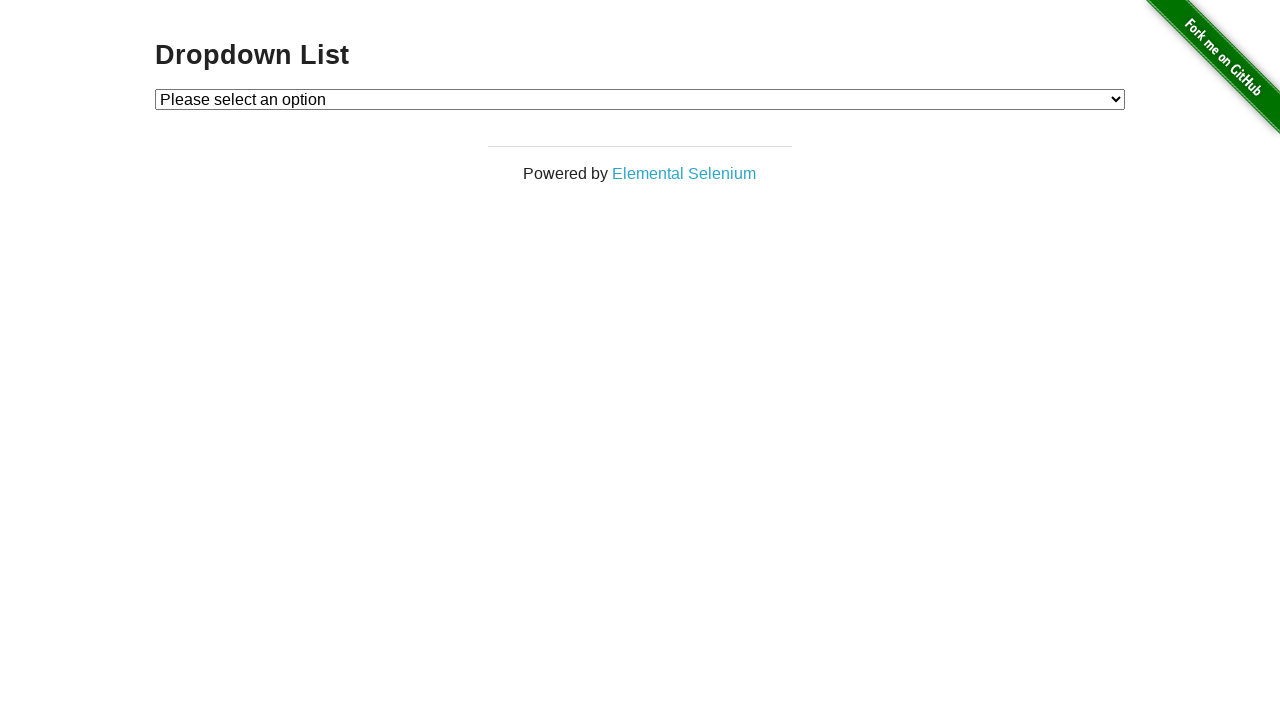

Selected 'Option 1' from dropdown on #dropdown
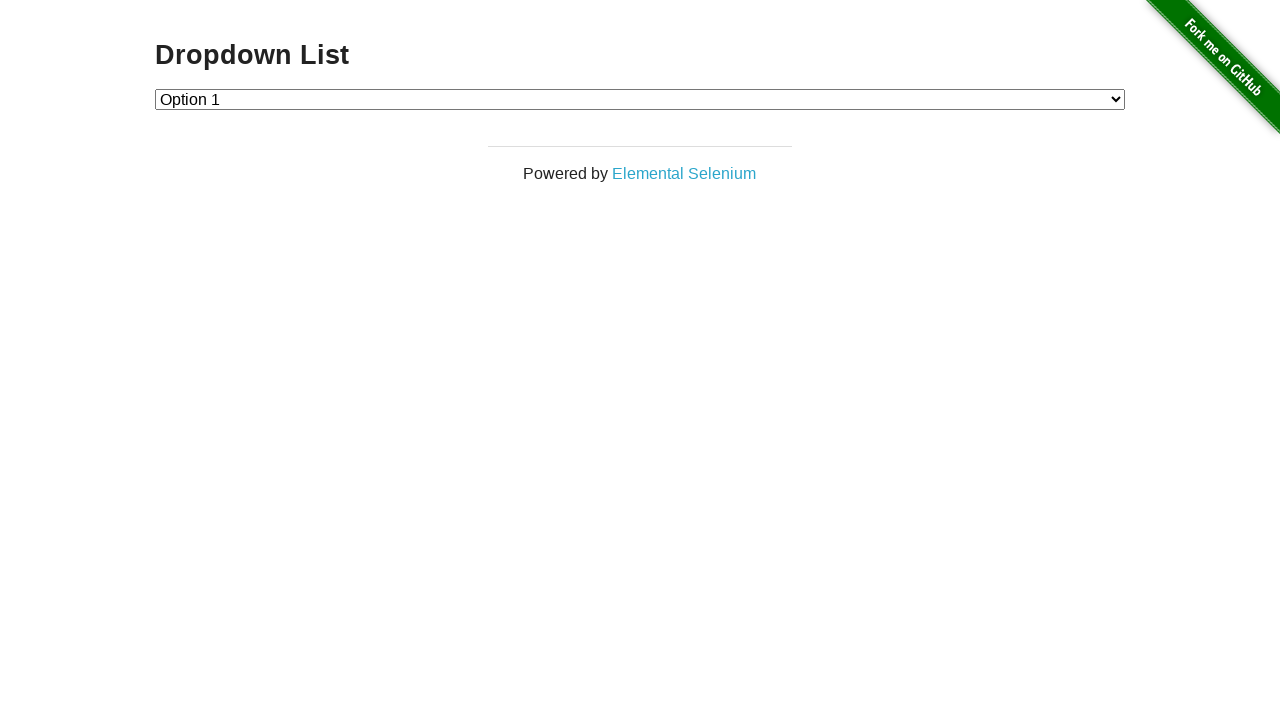

Retrieved selected dropdown value
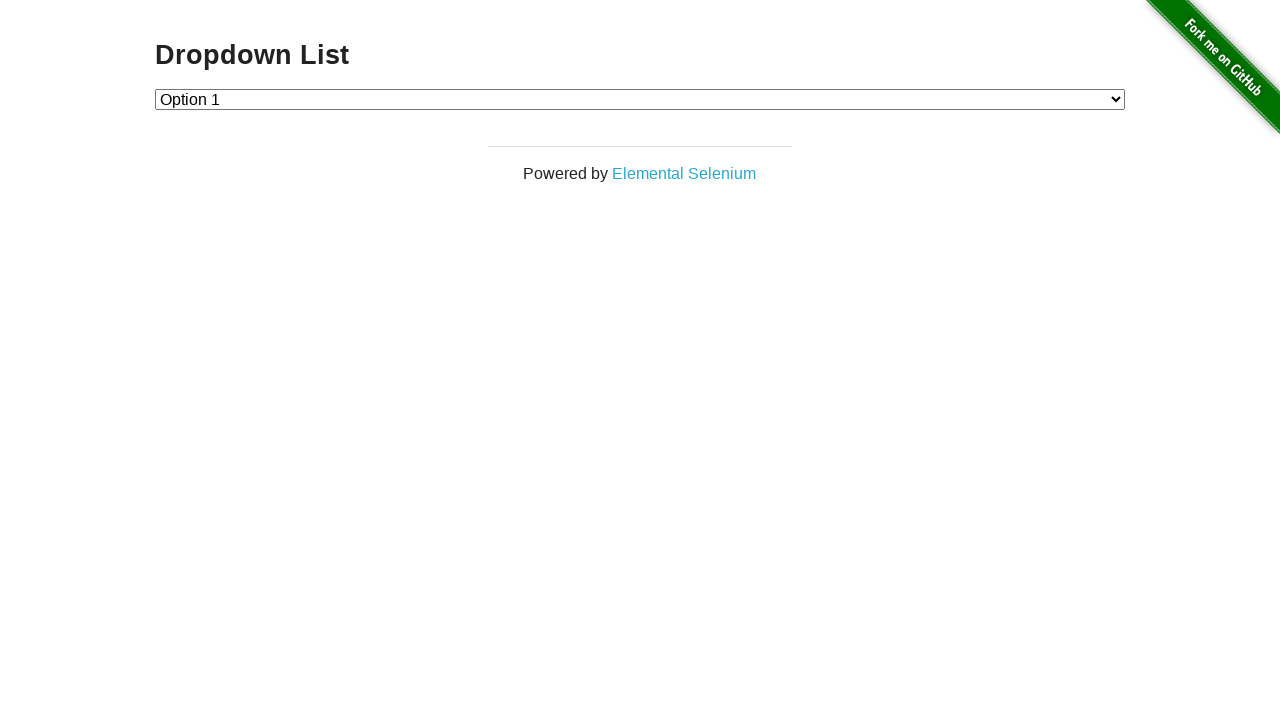

Verified dropdown selection is correct - value is '1'
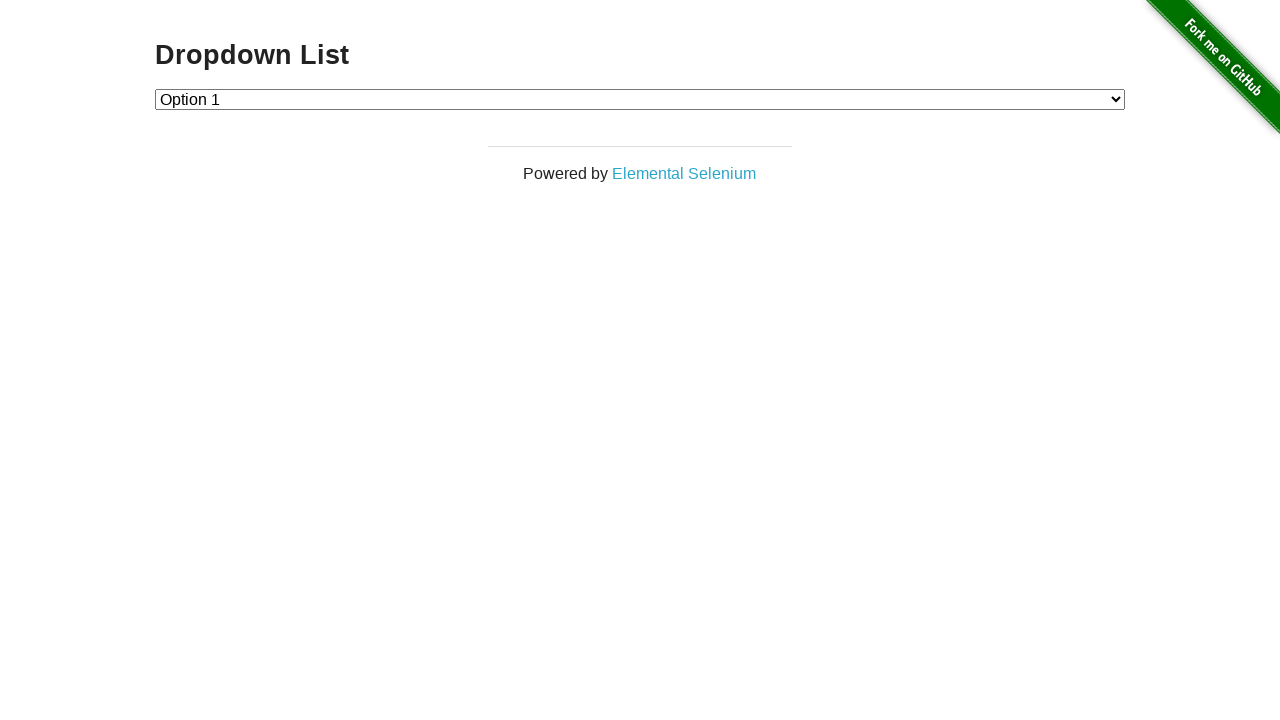

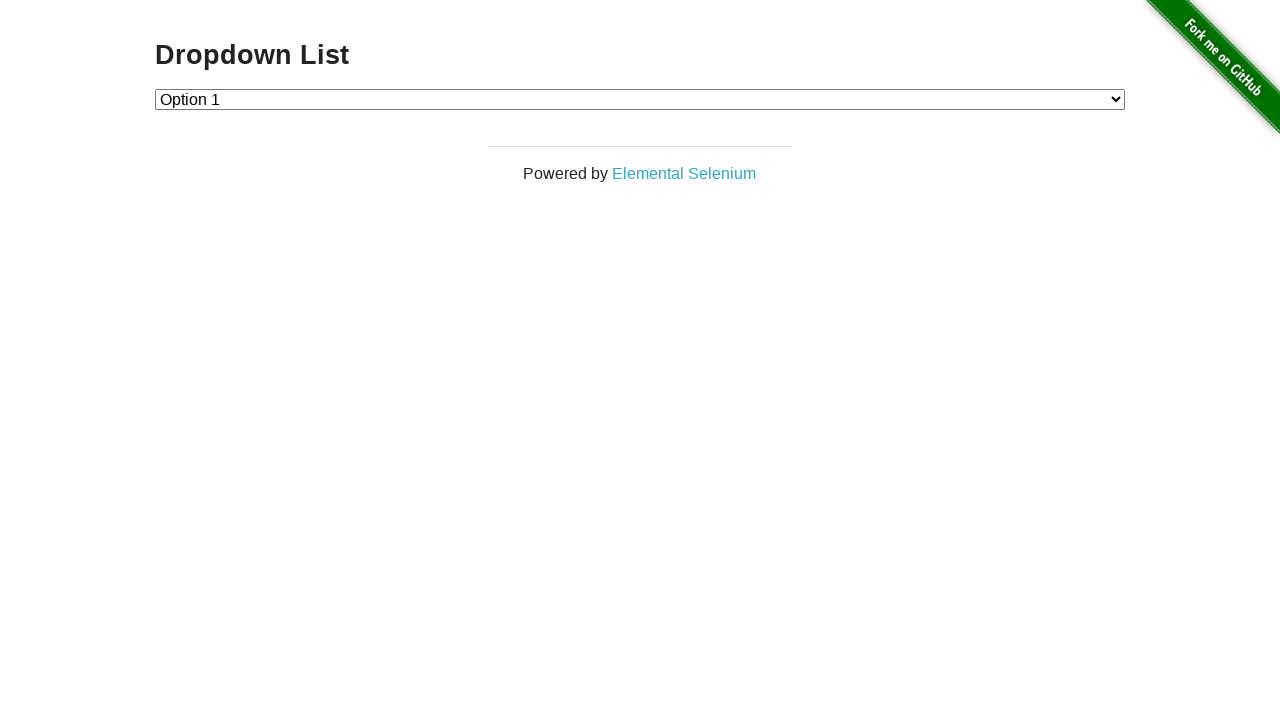